Tests OpenStreetMap search functionality with an invalid query, verifying that no results are found

Starting URL: https://www.openstreetmap.org

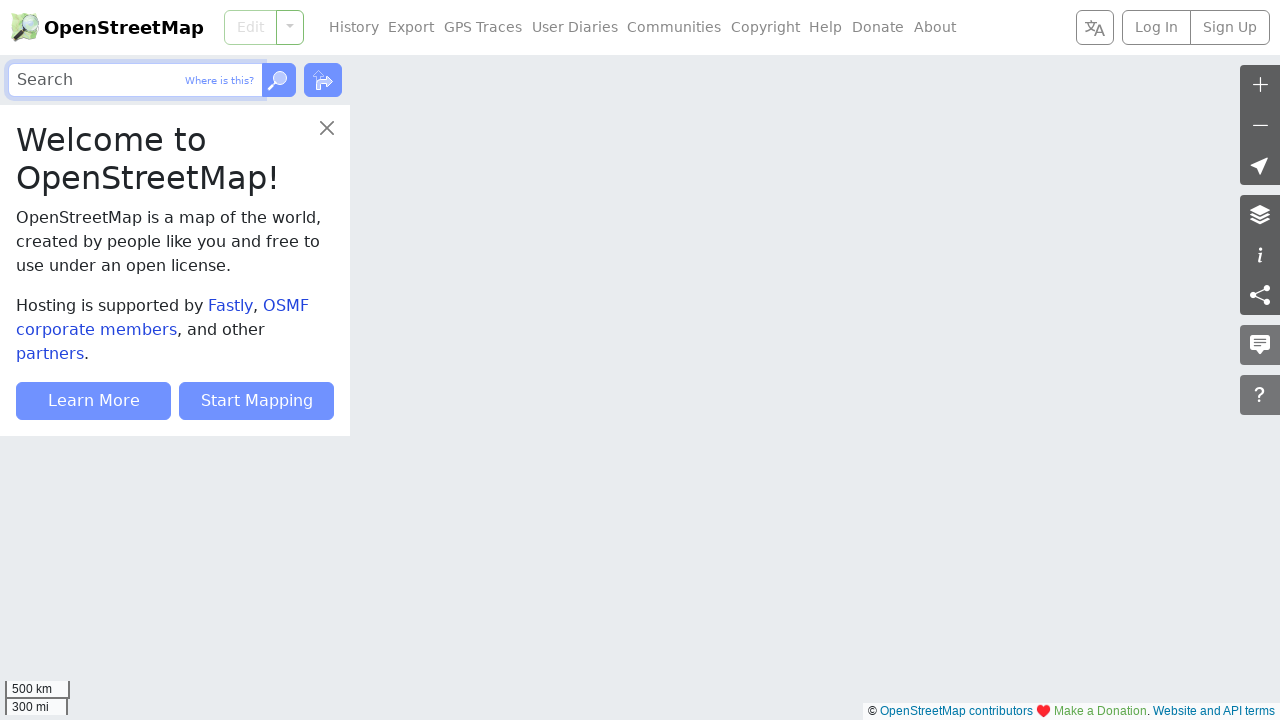

Filled search input with invalid landmark query 'fake landmark' on #content #query
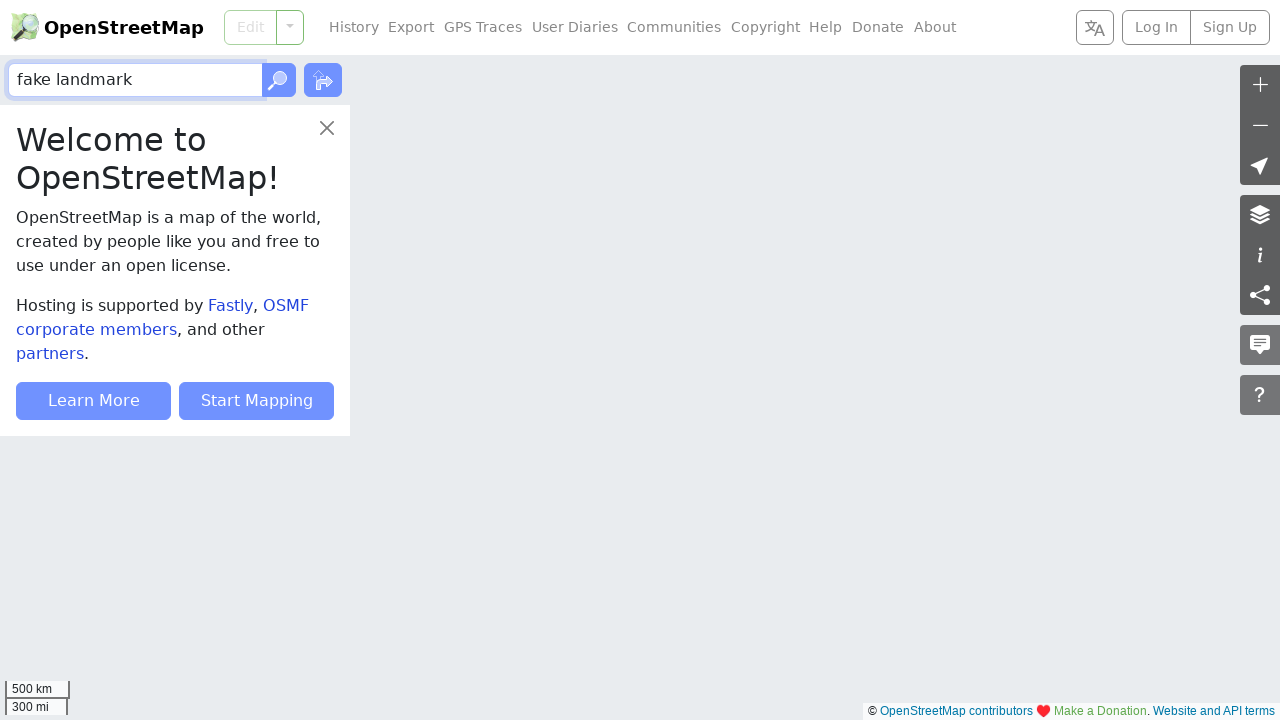

Submitted search by pressing Enter on #content #query
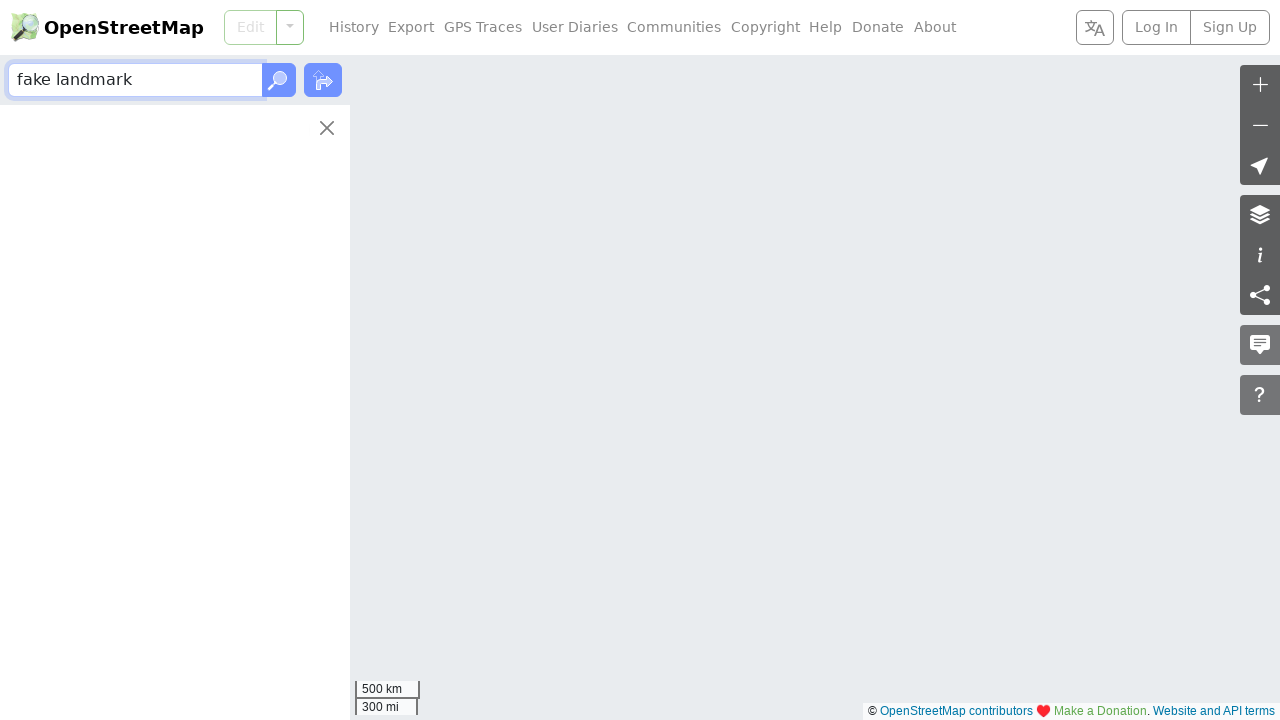

Search results section appeared on page
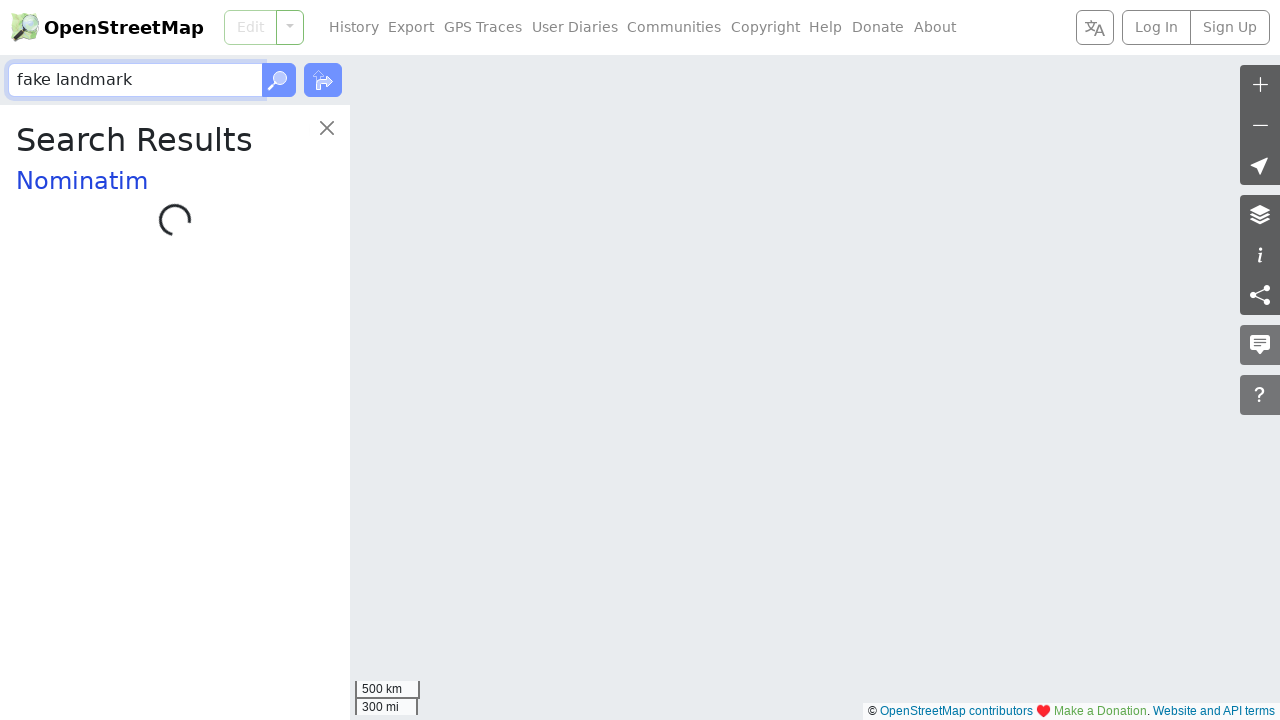

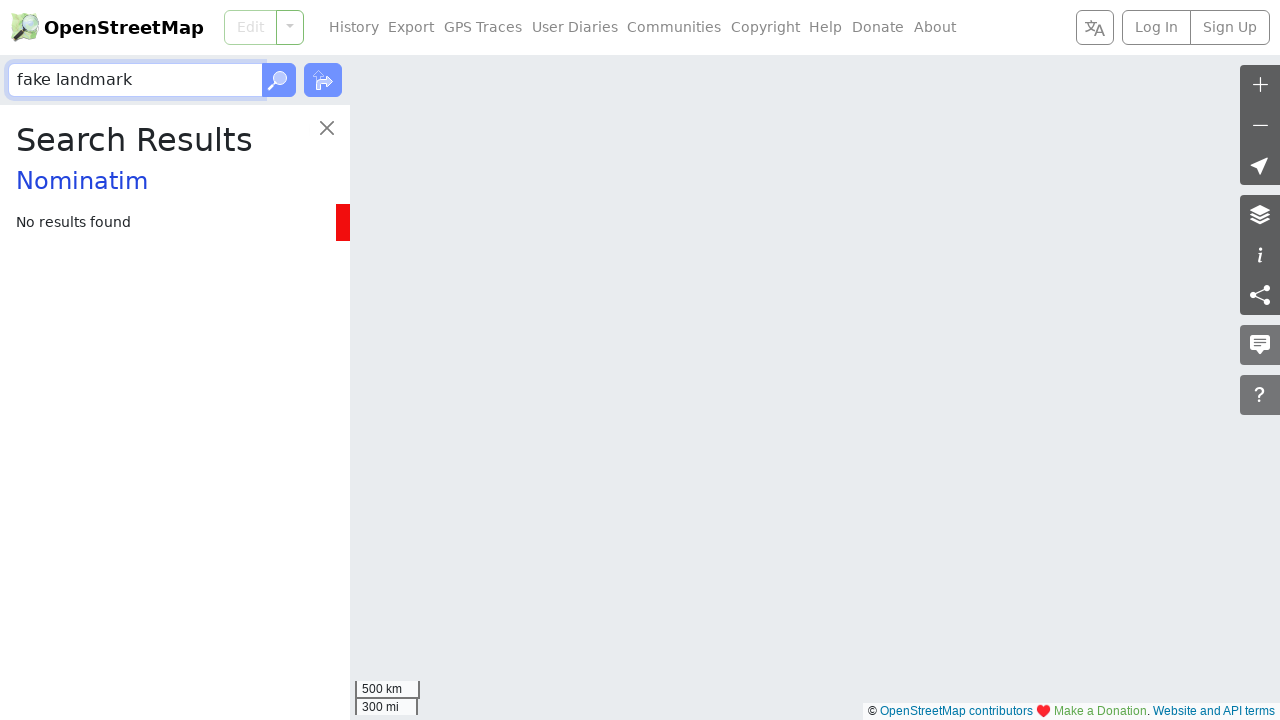